Tests tooltip functionality on jQuery UI demo page by switching to an iframe and hovering over a tooltip element to trigger it.

Starting URL: https://jqueryui.com/tooltip/

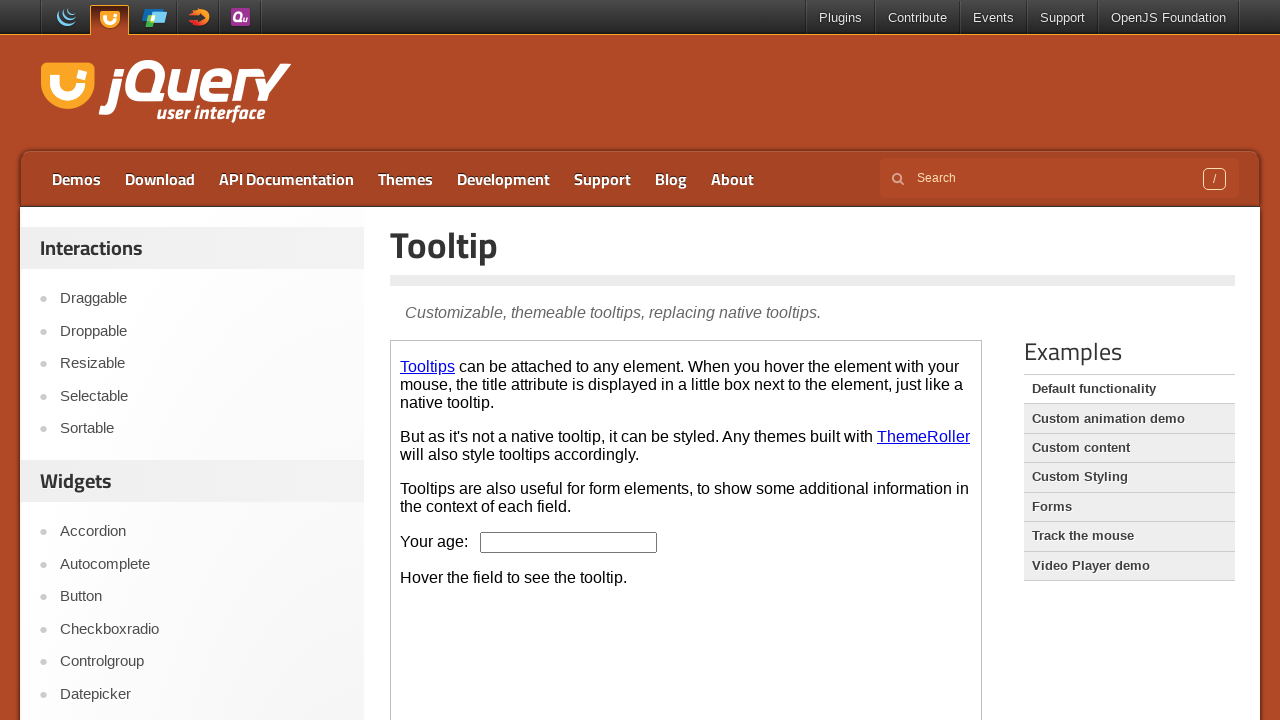

Located the demo iframe
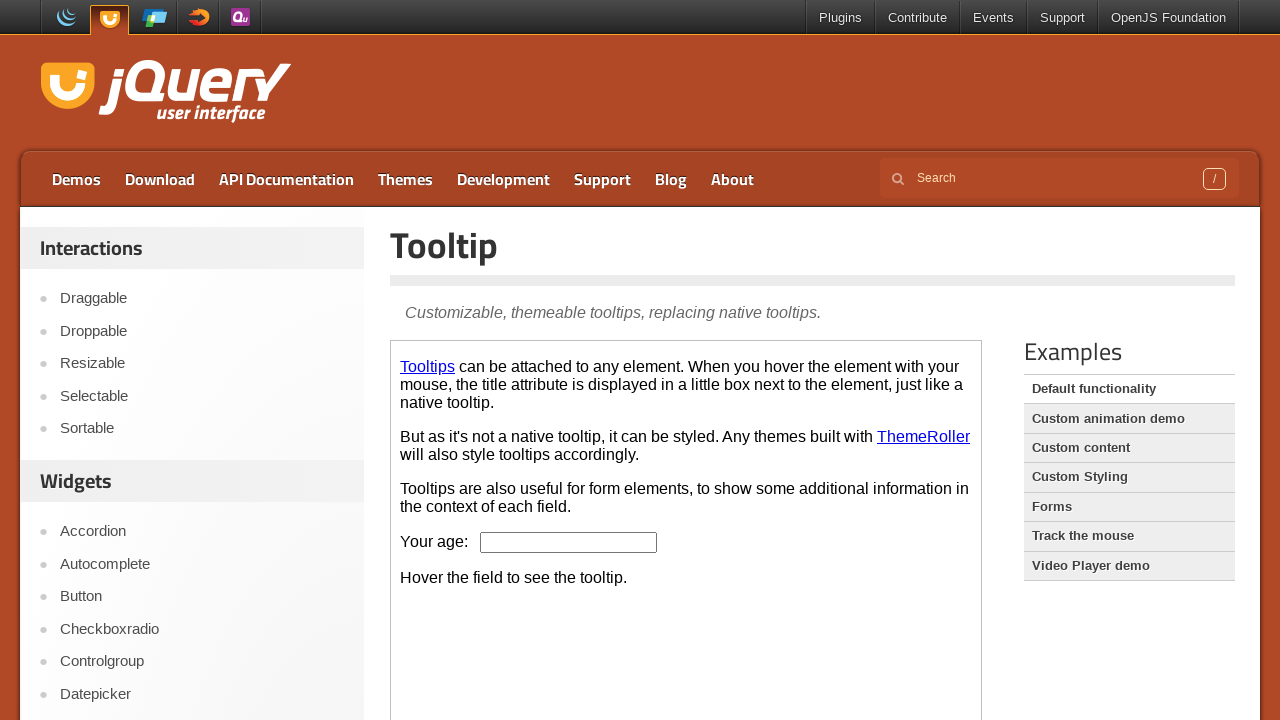

Hovered over age input field to trigger tooltip at (569, 542) on iframe.demo-frame >> internal:control=enter-frame >> #age
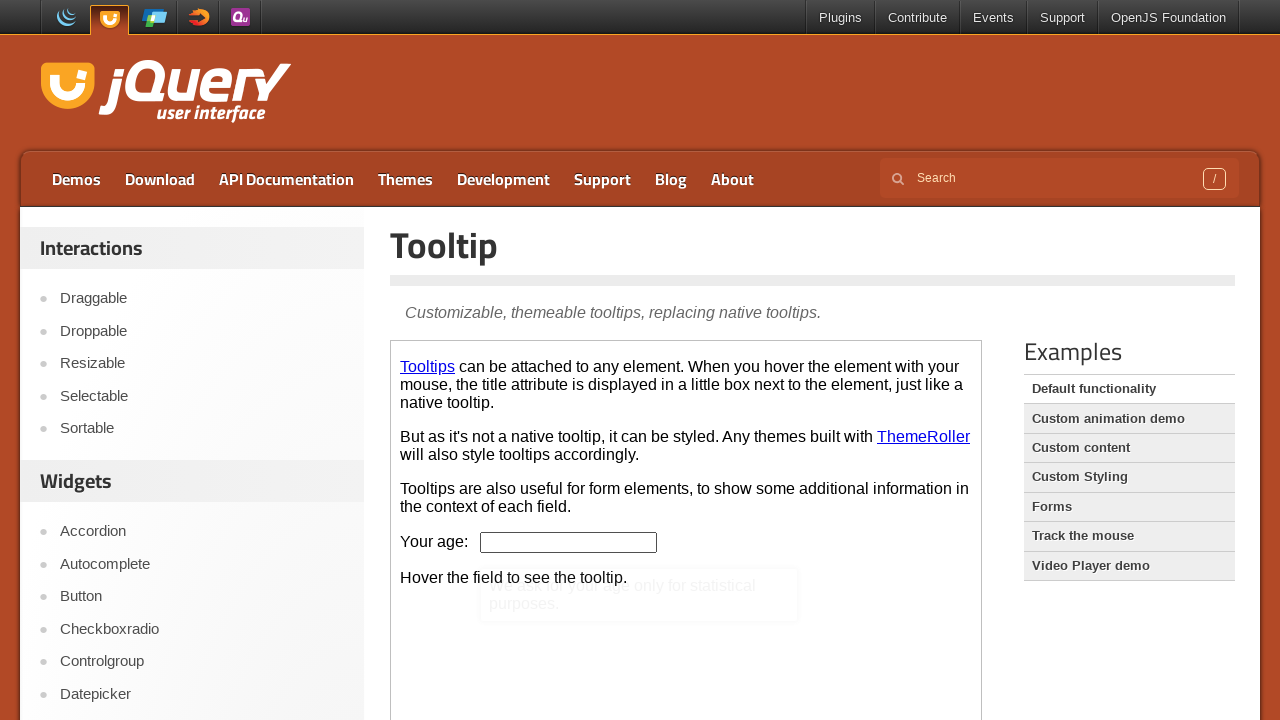

Tooltip appeared and became visible
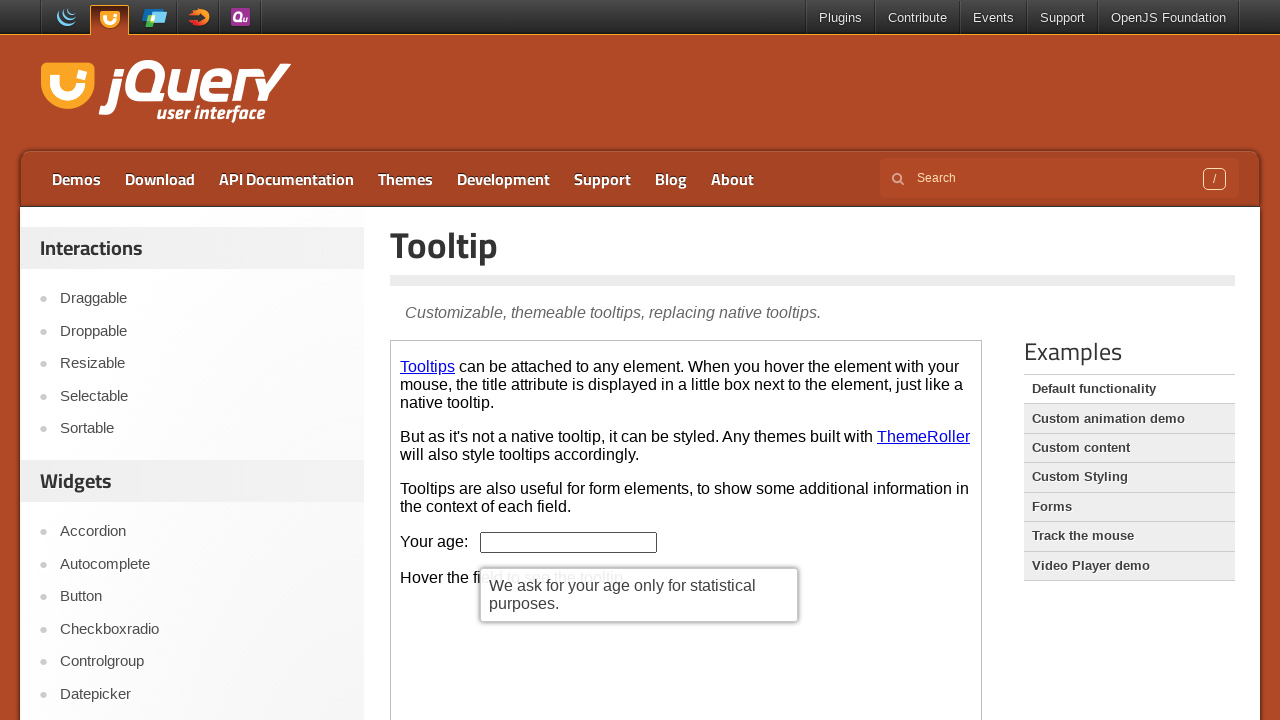

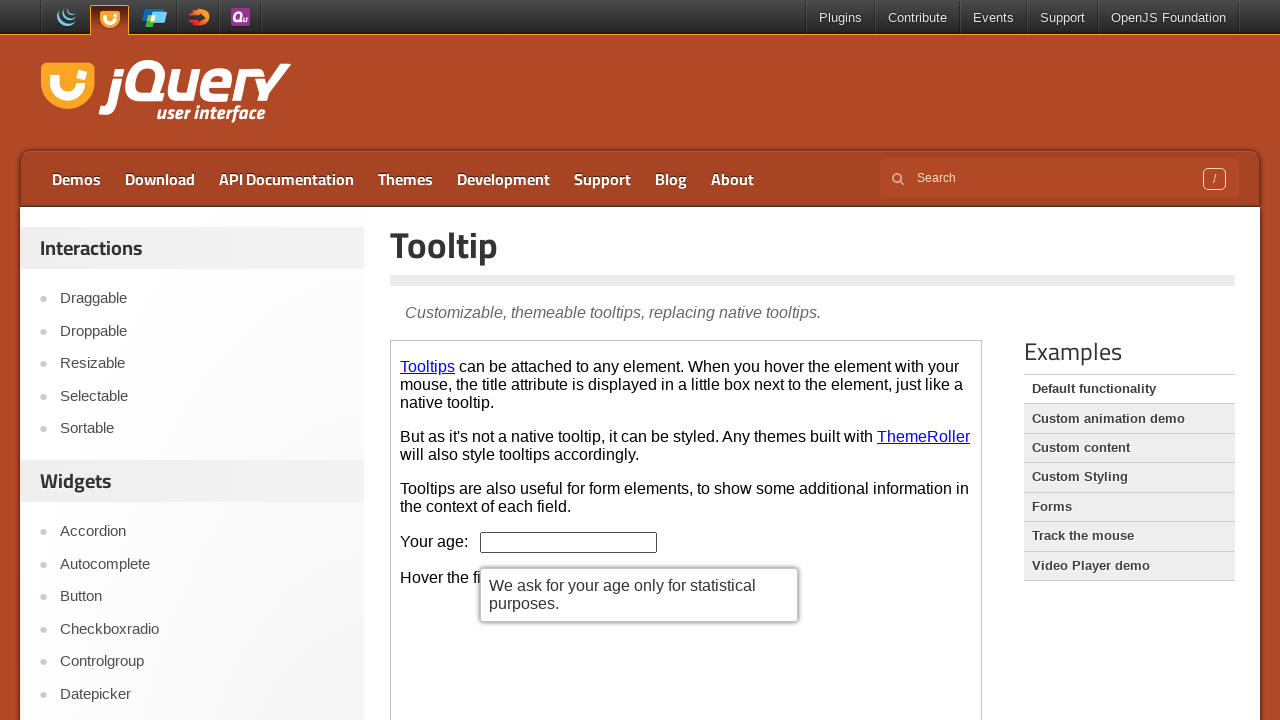